Full test that fills out all fields of the practice form including name, email, gender, phone, date of birth, hobbies, photo upload, address, state and city, then verifies the submitted data in a results table.

Starting URL: https://demoqa.com/automation-practice-form

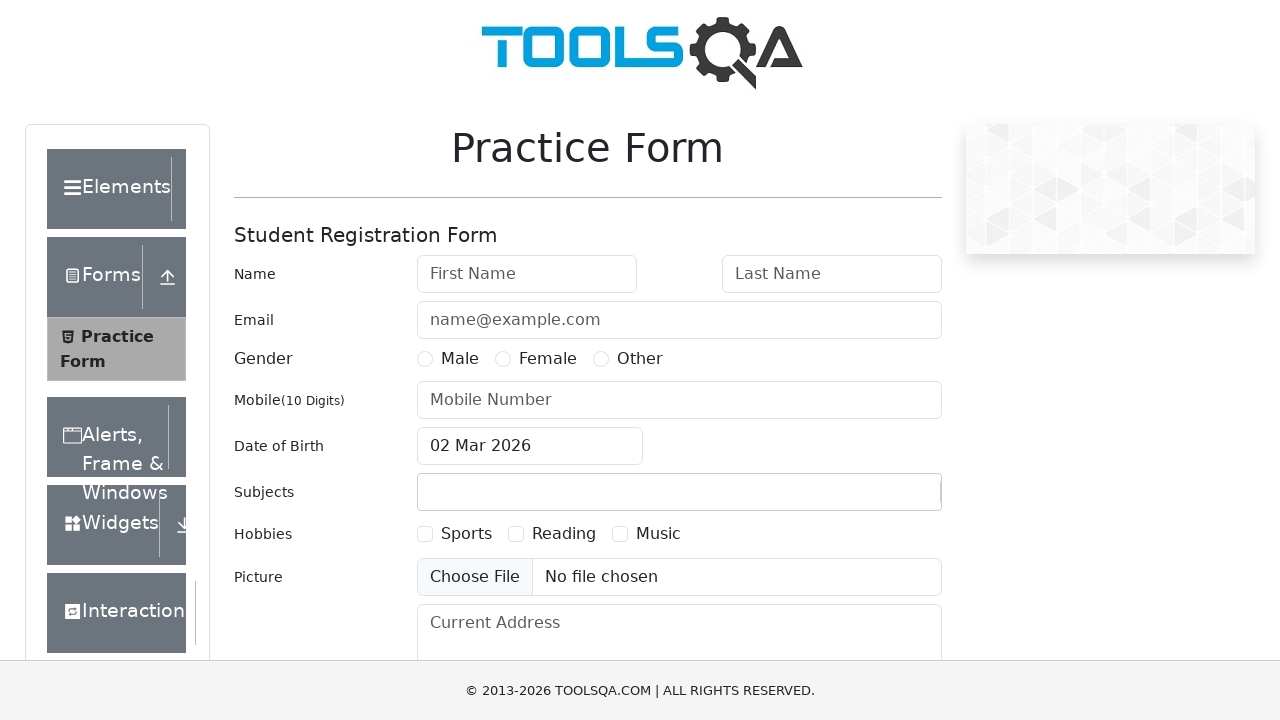

Filled first name field with 'Michael' on #firstName
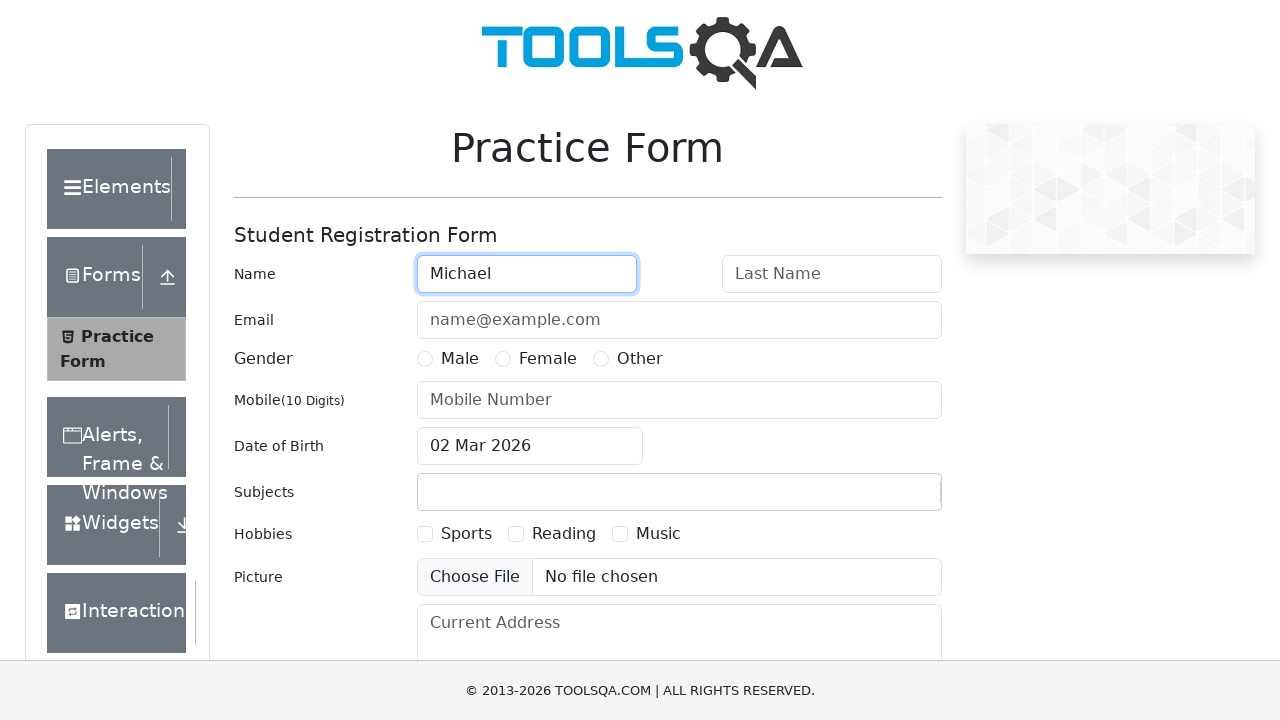

Filled last name field with 'Johnson' on #lastName
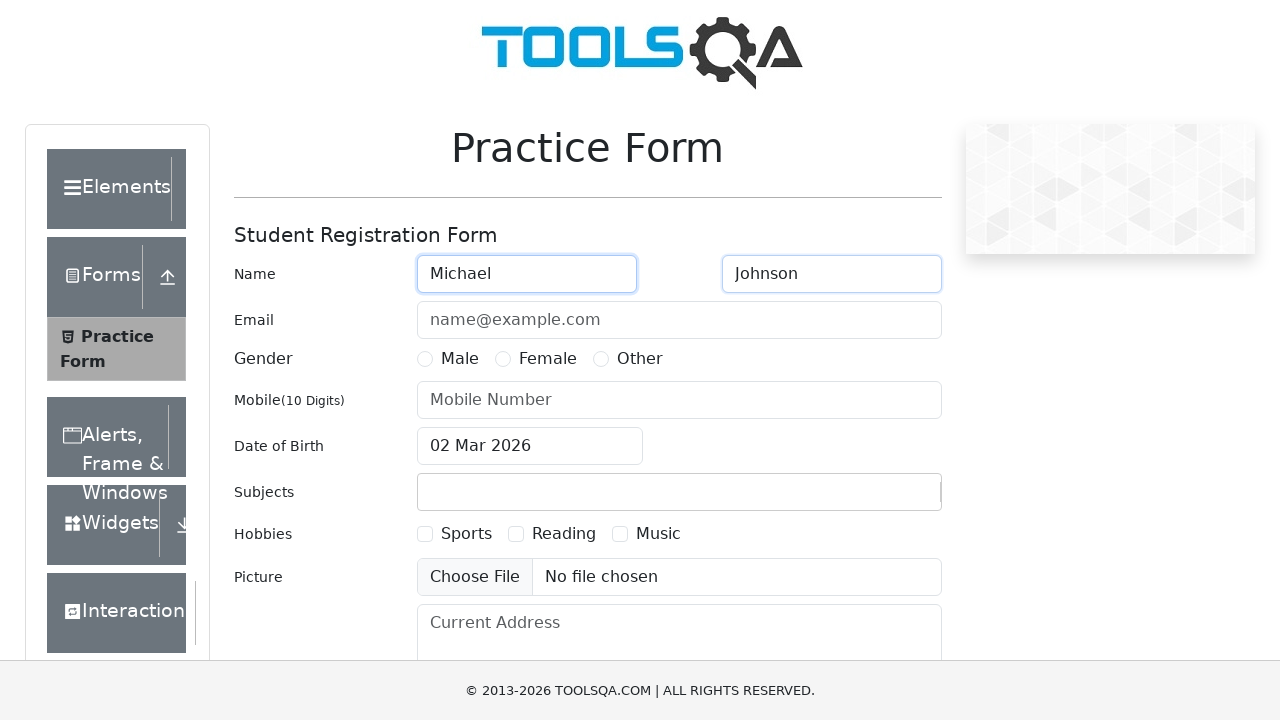

Filled email field with 'michael.johnson@testmail.com' on #userEmail
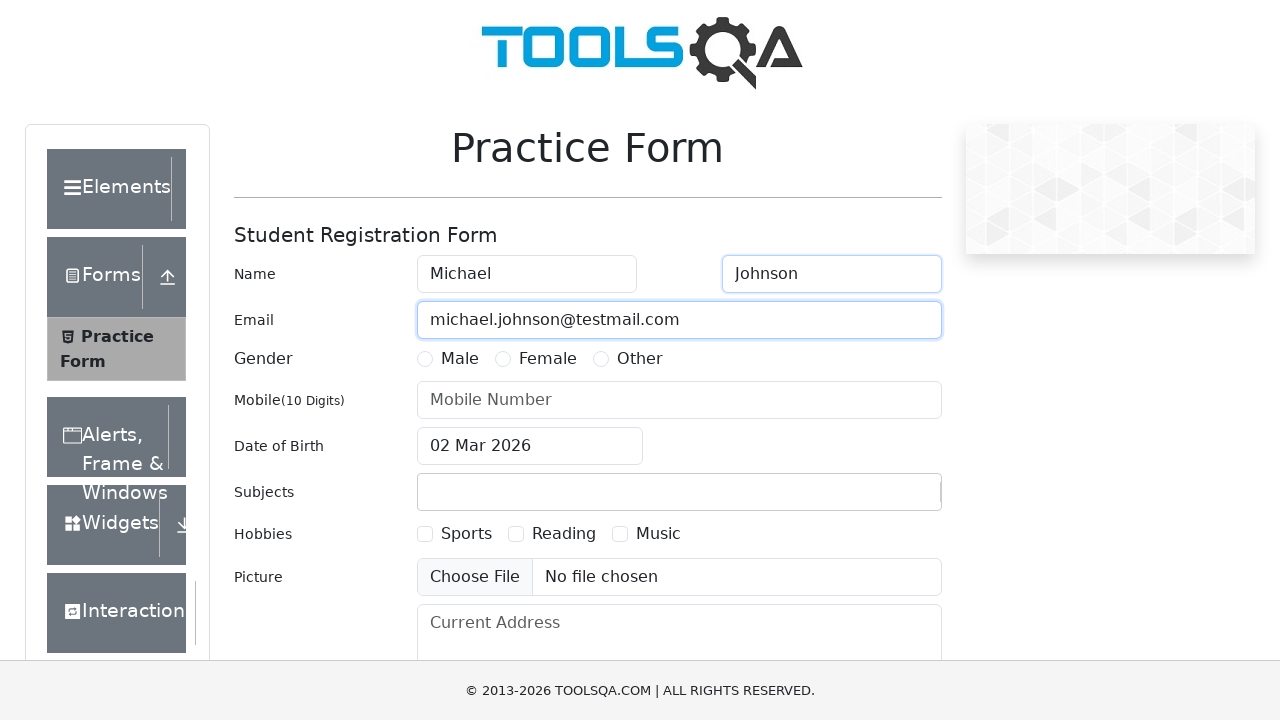

Selected Male gender option at (460, 359) on label[for='gender-radio-1']
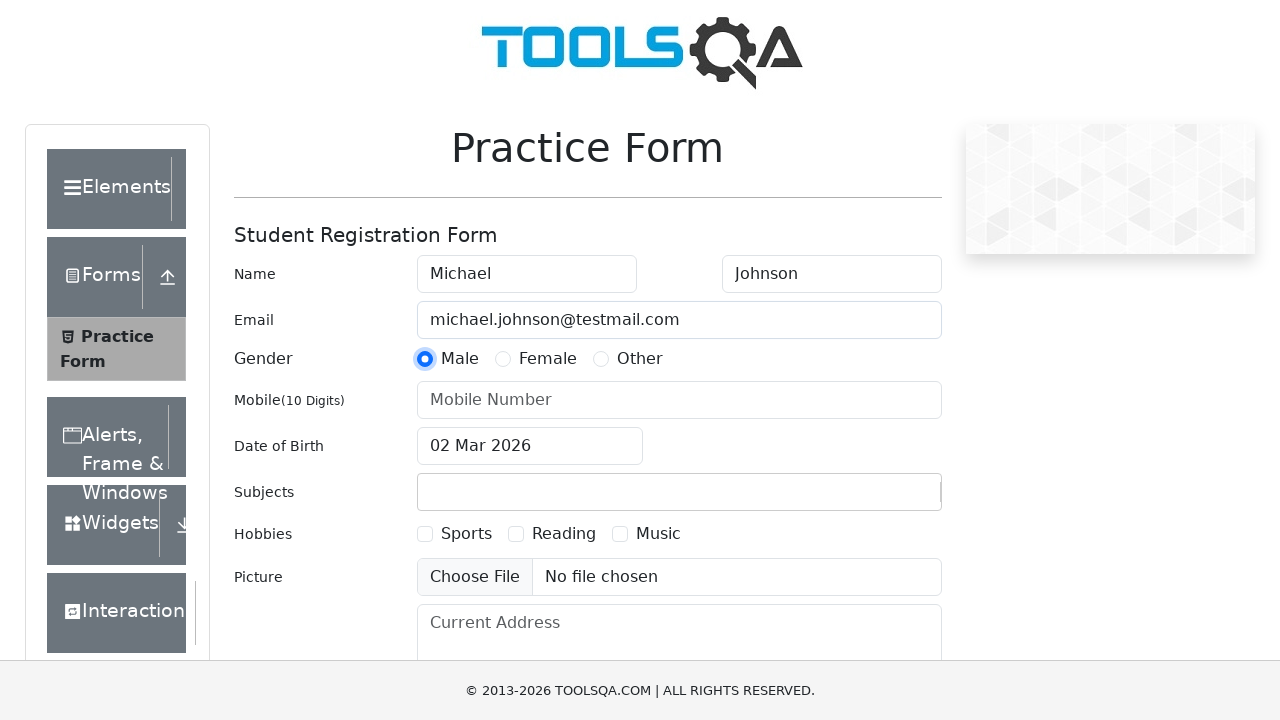

Filled phone number field with '7845123690' on #userNumber
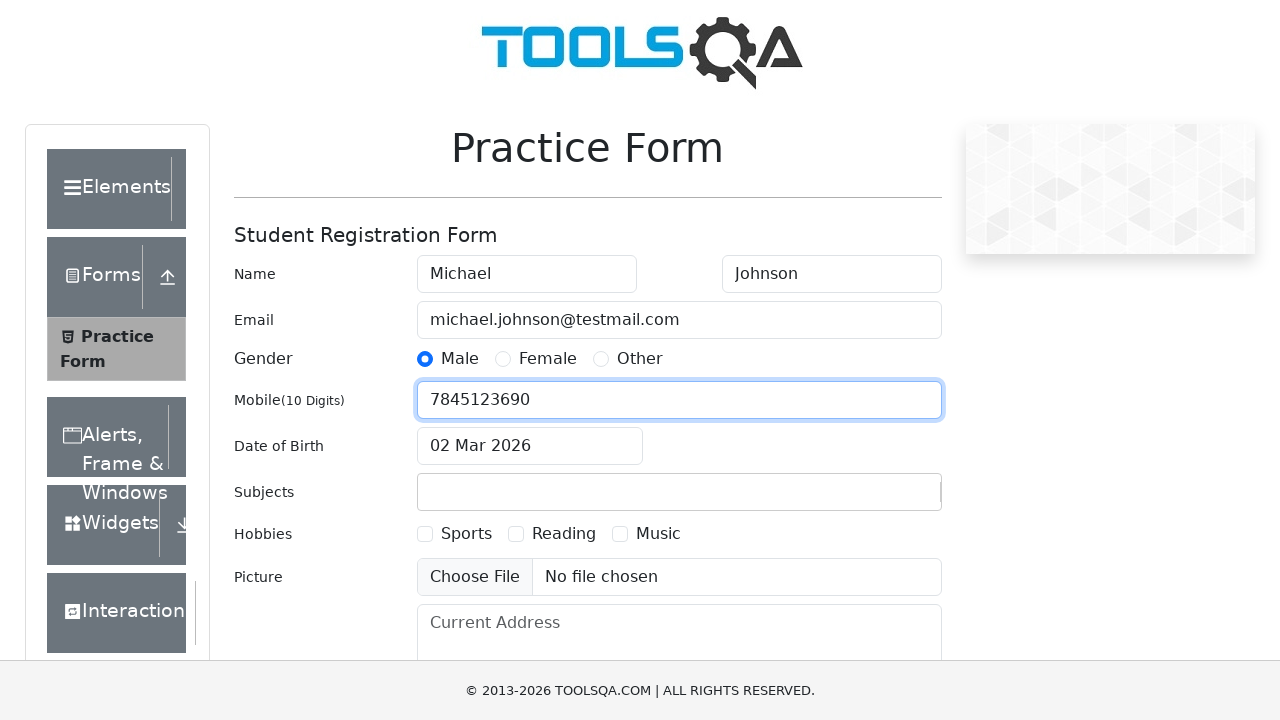

Clicked date of birth input field to open date picker at (530, 446) on #dateOfBirthInput
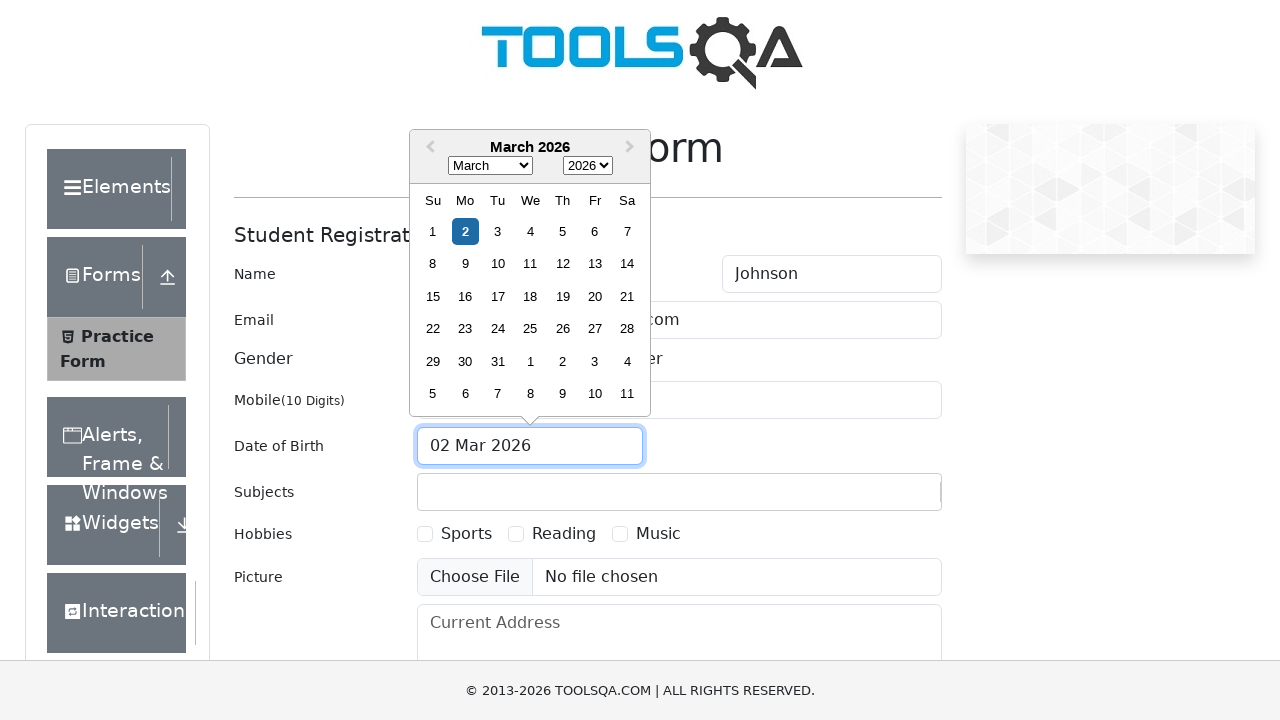

Selected March as birth month on .react-datepicker__month-select
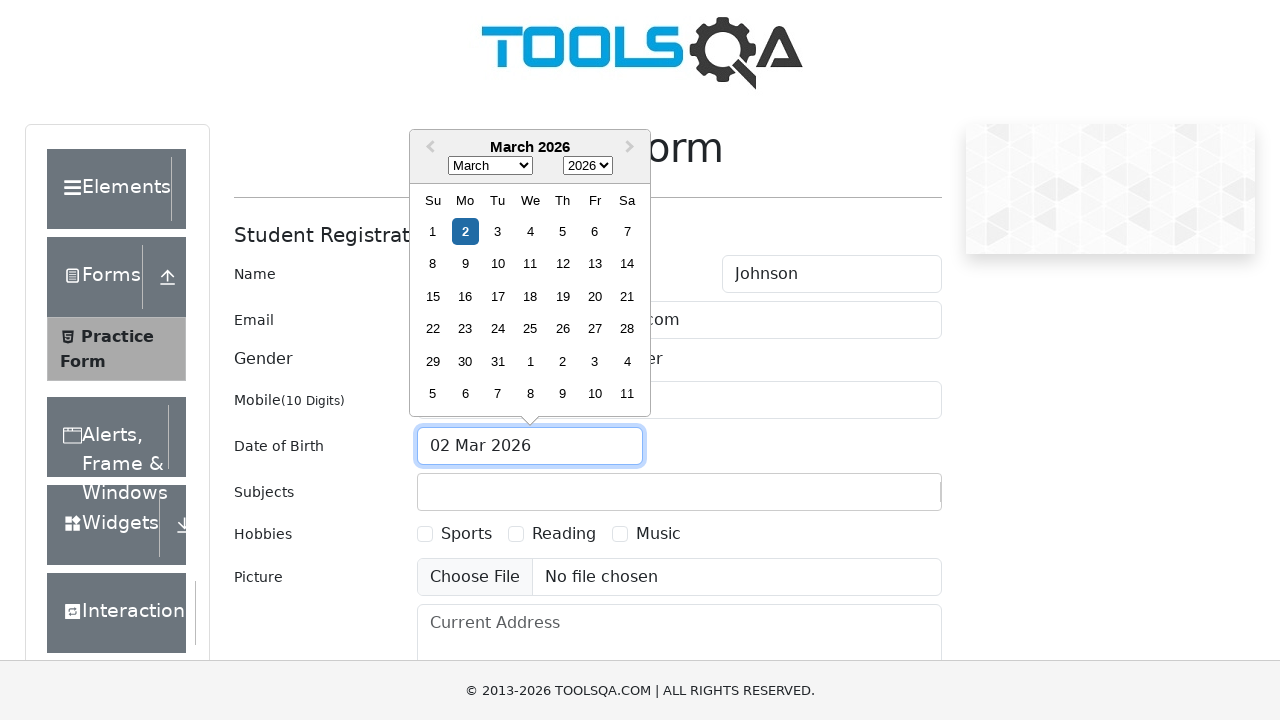

Selected 1992 as birth year on .react-datepicker__year-select
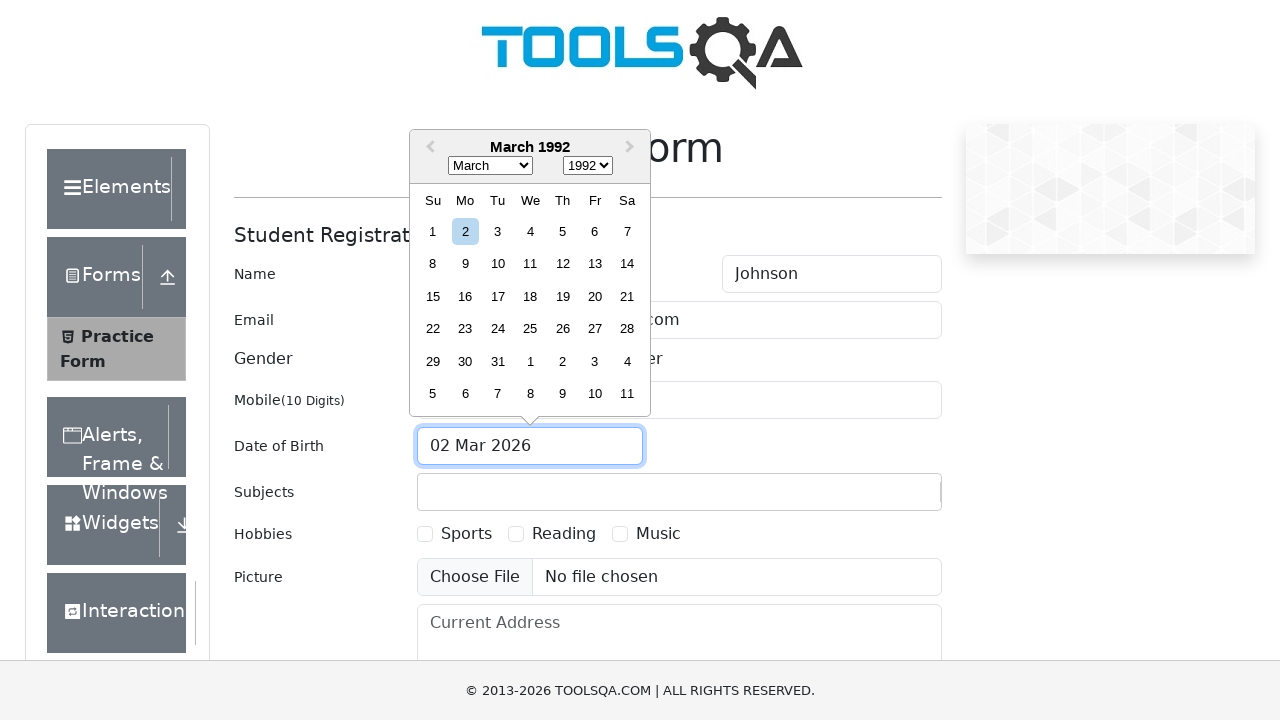

Selected 15th day for date of birth at (433, 296) on .react-datepicker__day--015:not(.react-datepicker__day--outside-month)
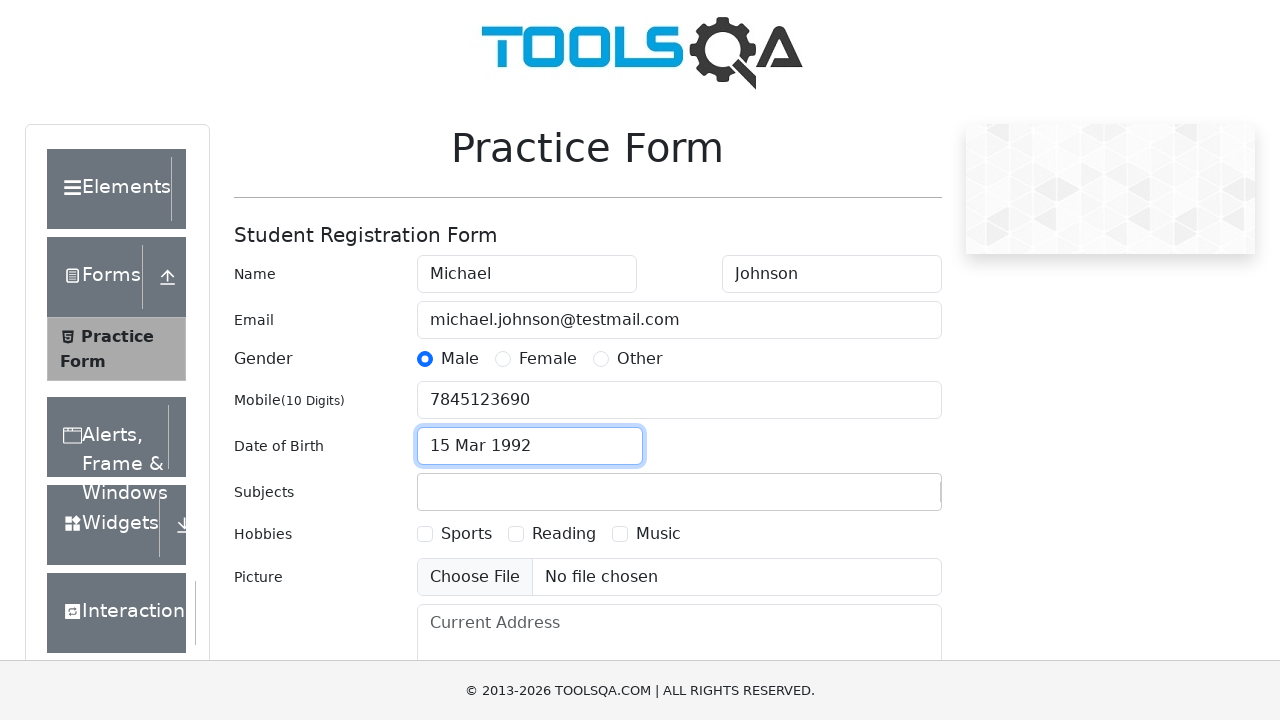

Selected Sports hobby checkbox at (466, 534) on label[for='hobbies-checkbox-1']
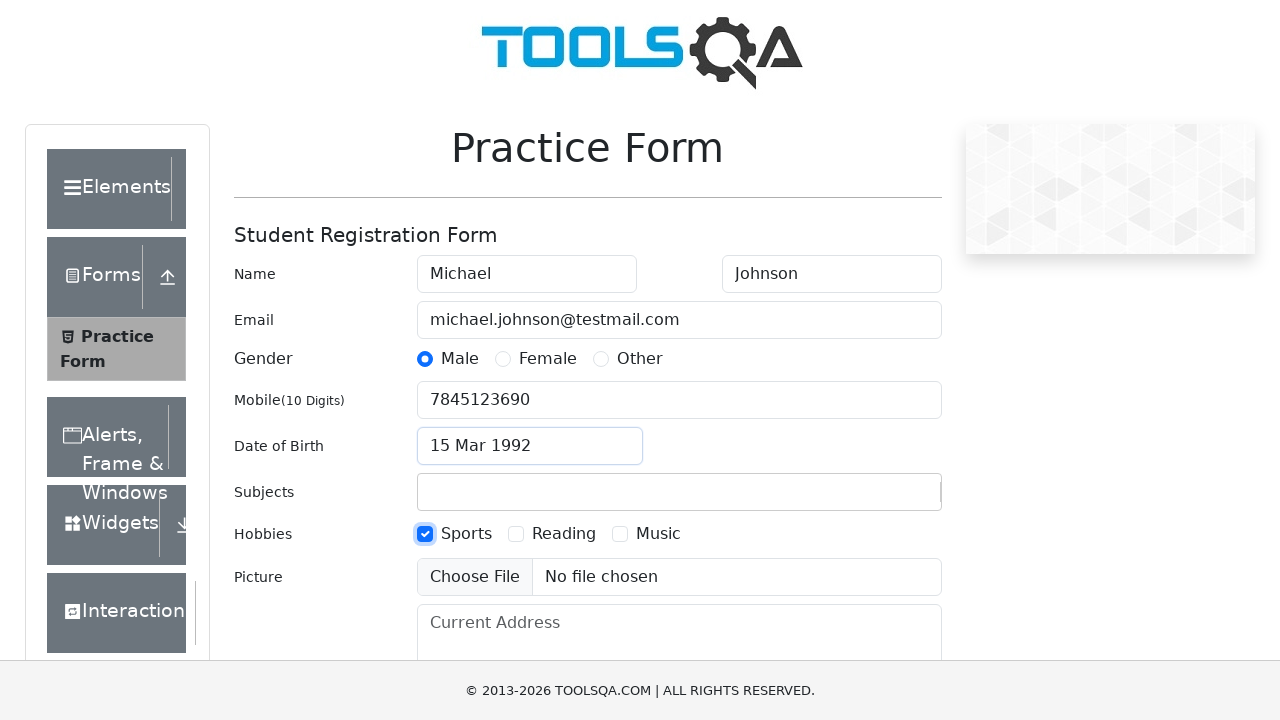

Scrolled page down by 300 pixels
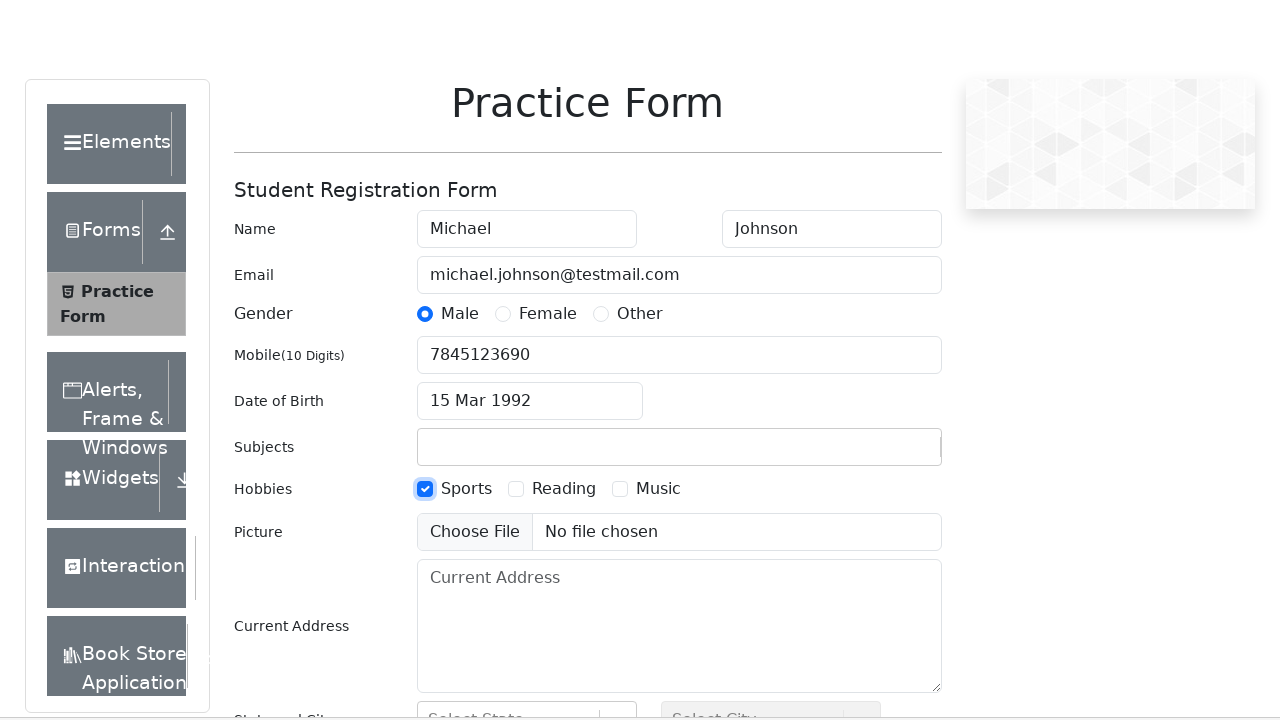

Filled current address field with '123 Test Street, Apt 456' on #currentAddress
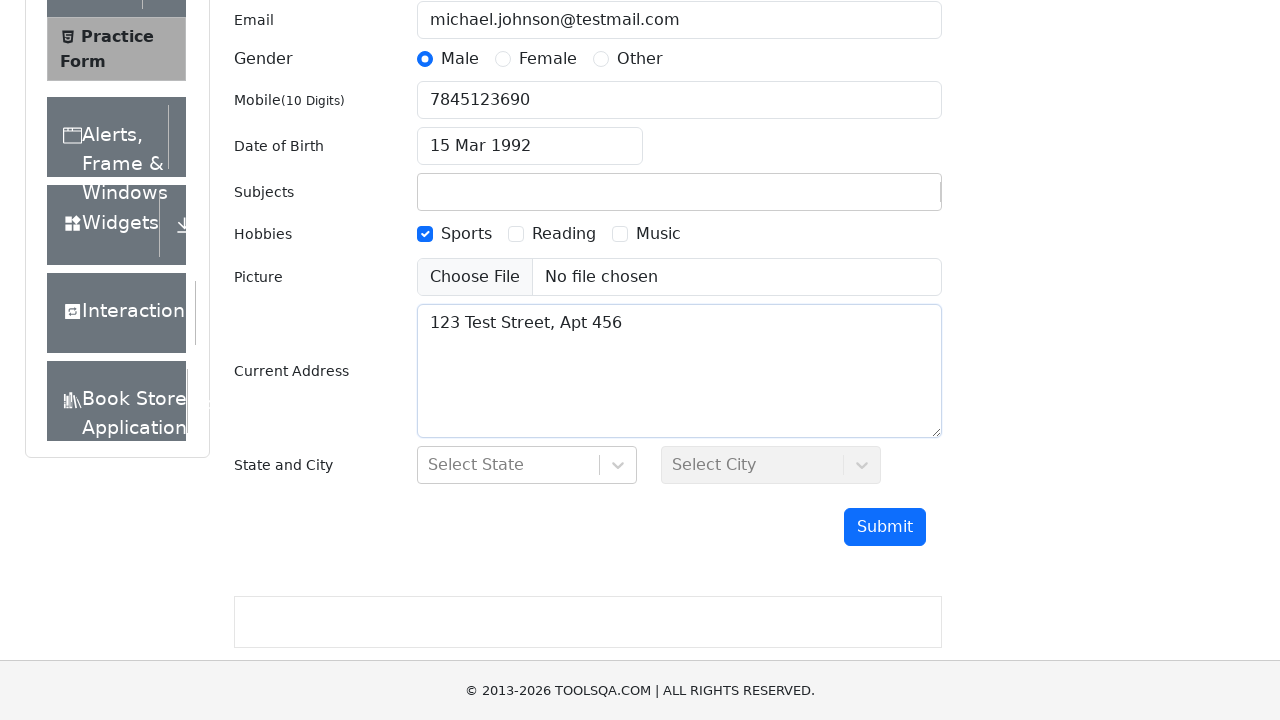

Clicked state dropdown to open options at (527, 465) on #state
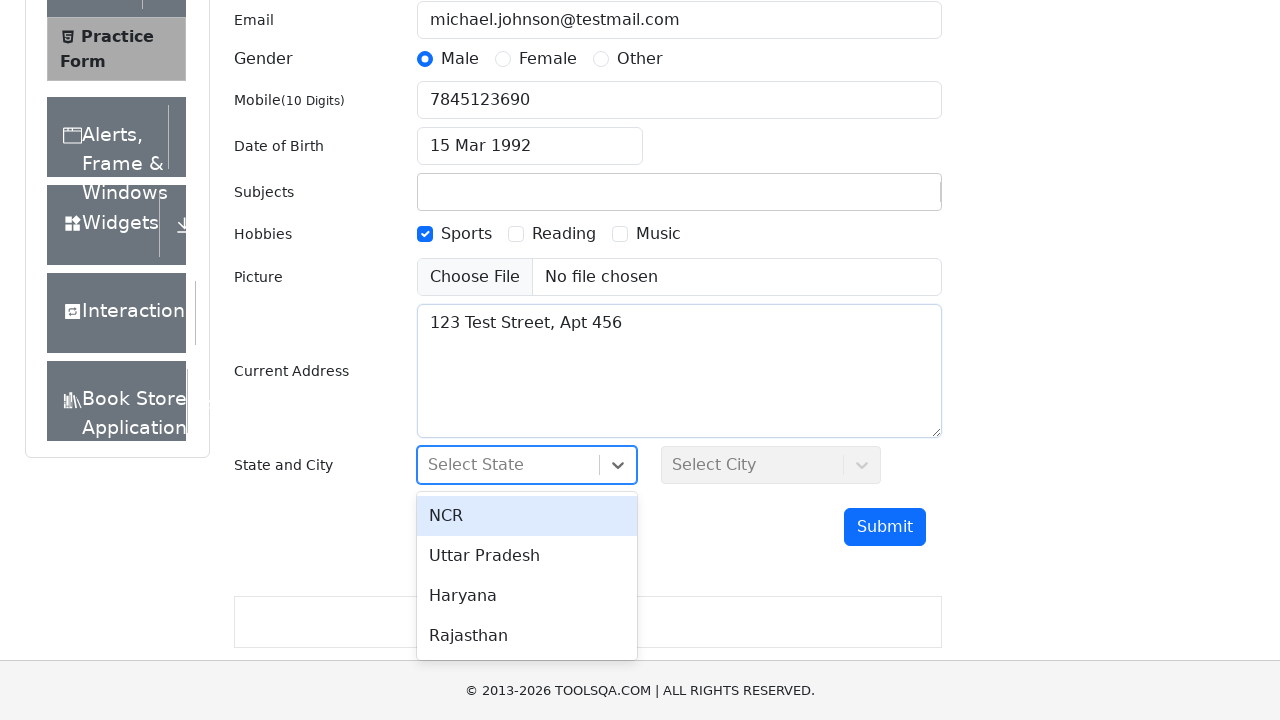

Selected NCR as state at (527, 516) on div[id^='react-select'][id$='-option-0']
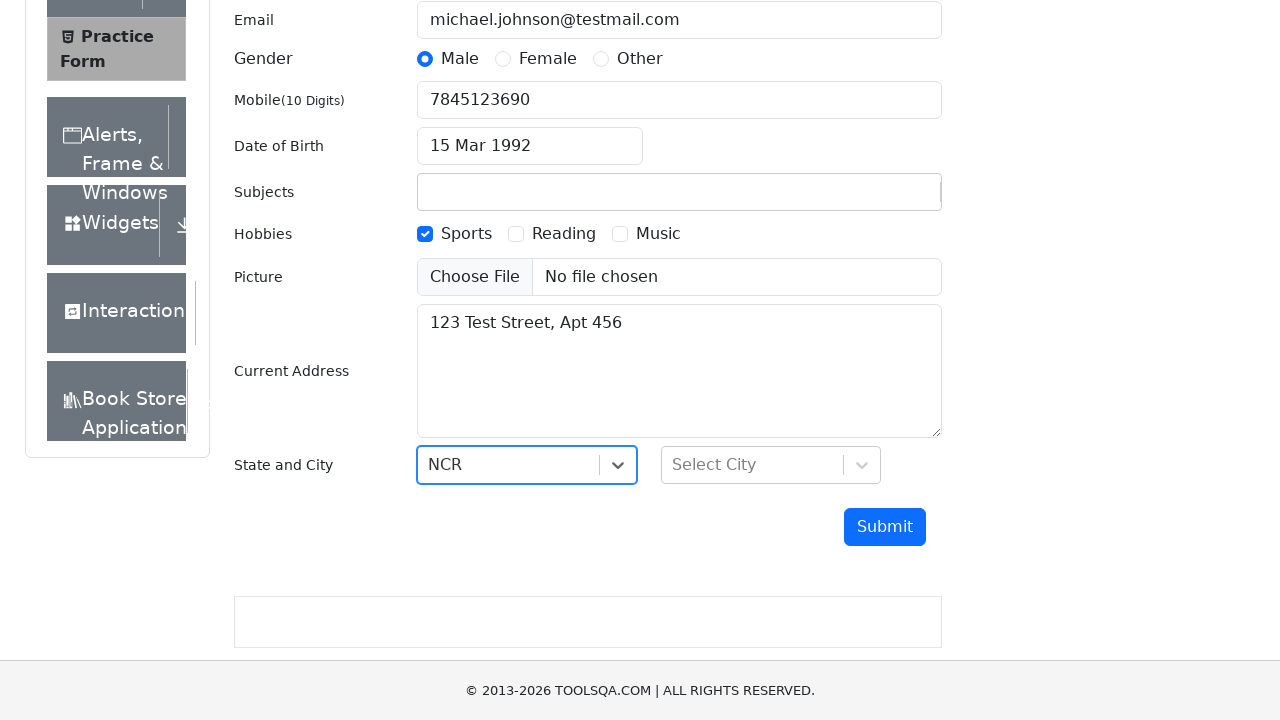

Clicked city dropdown to open options at (771, 465) on #city
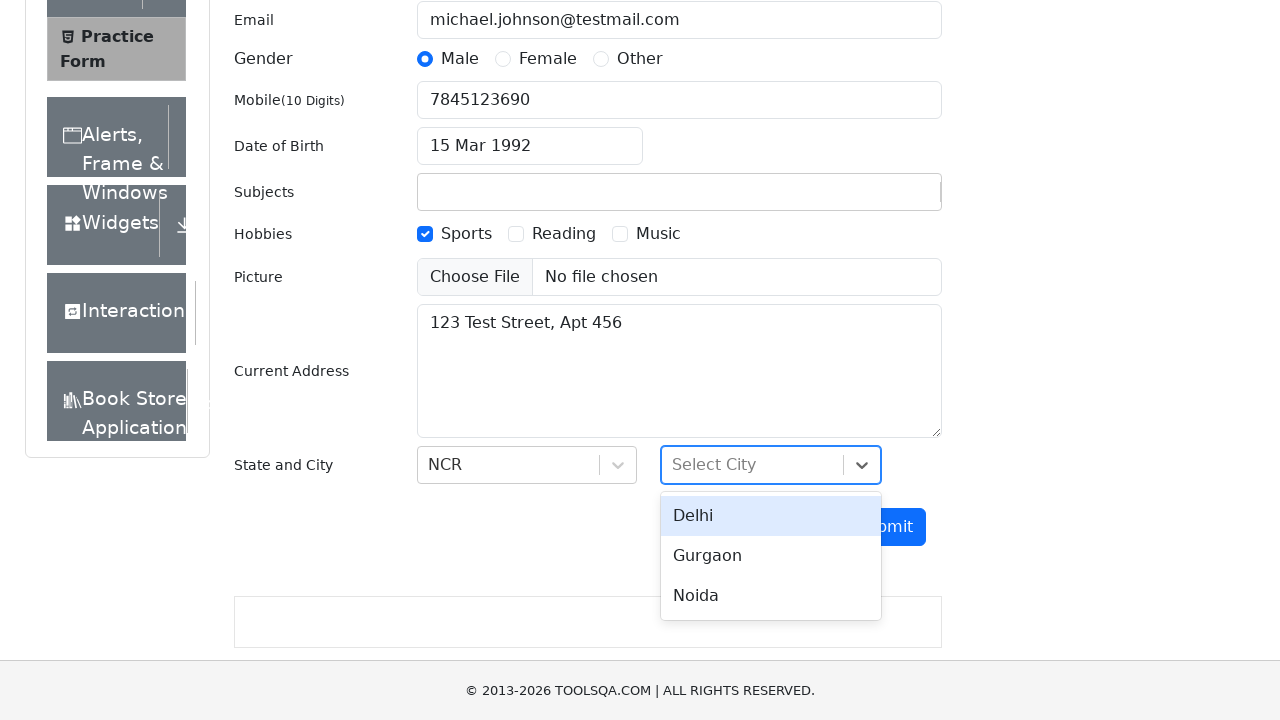

Selected Delhi as city at (771, 516) on div[id^='react-select'][id$='-option-0']
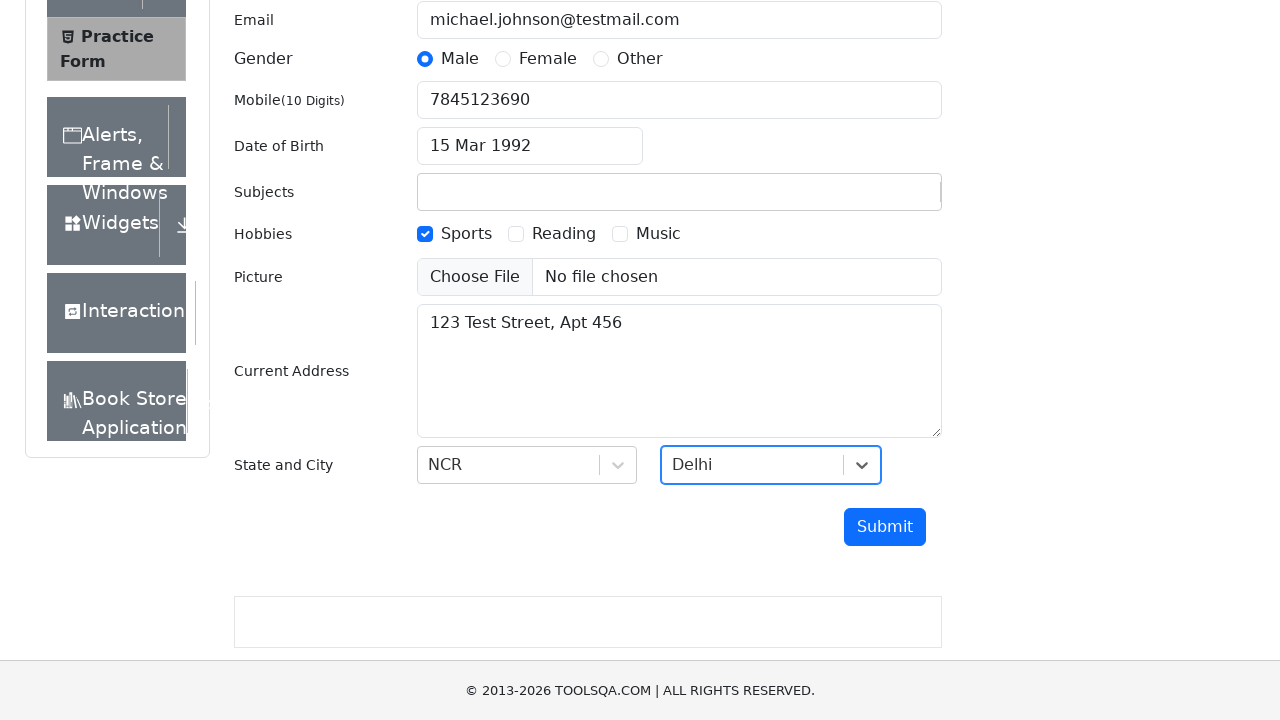

Clicked submit button to submit practice form at (885, 527) on #submit
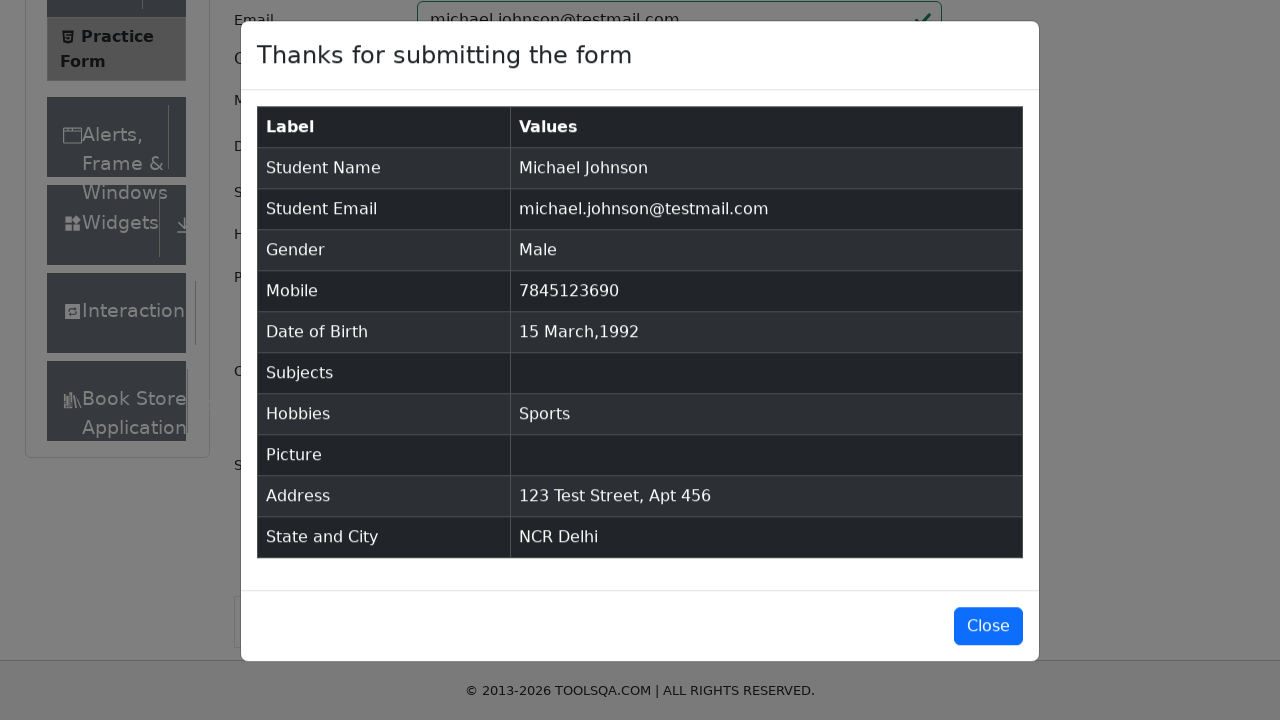

Waited for results modal to appear and load
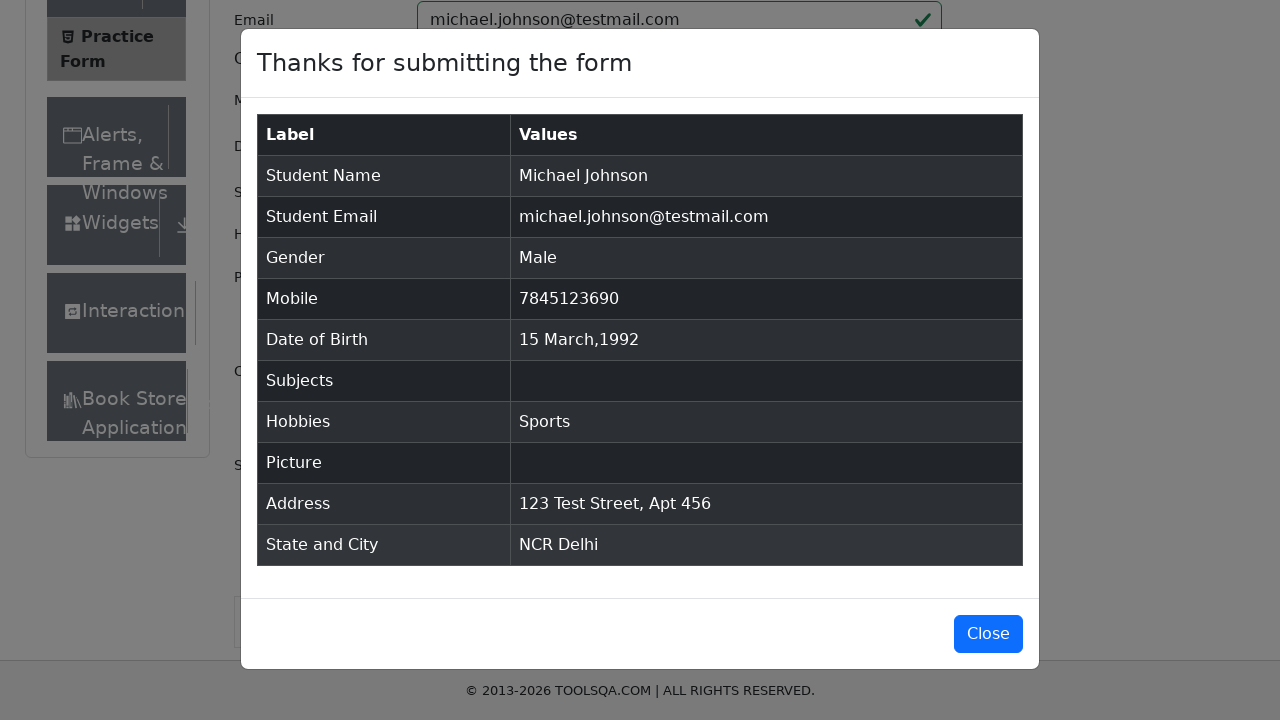

Verified submitted data results table is visible
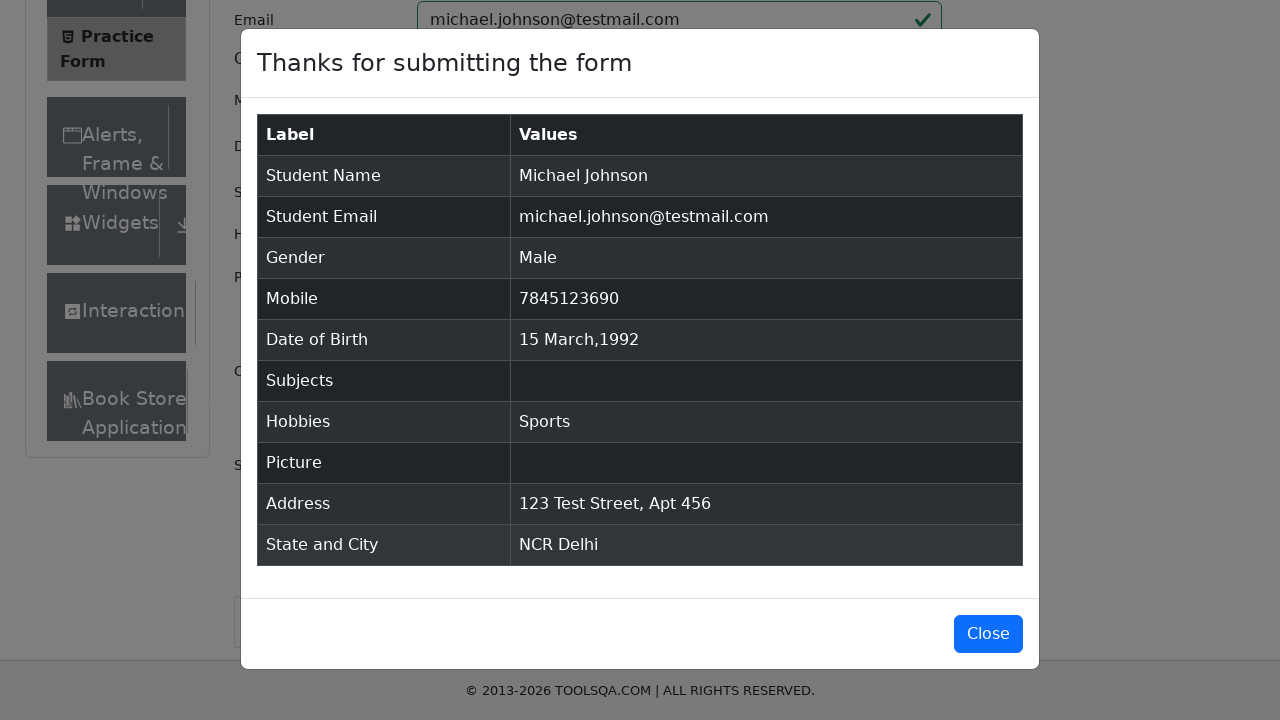

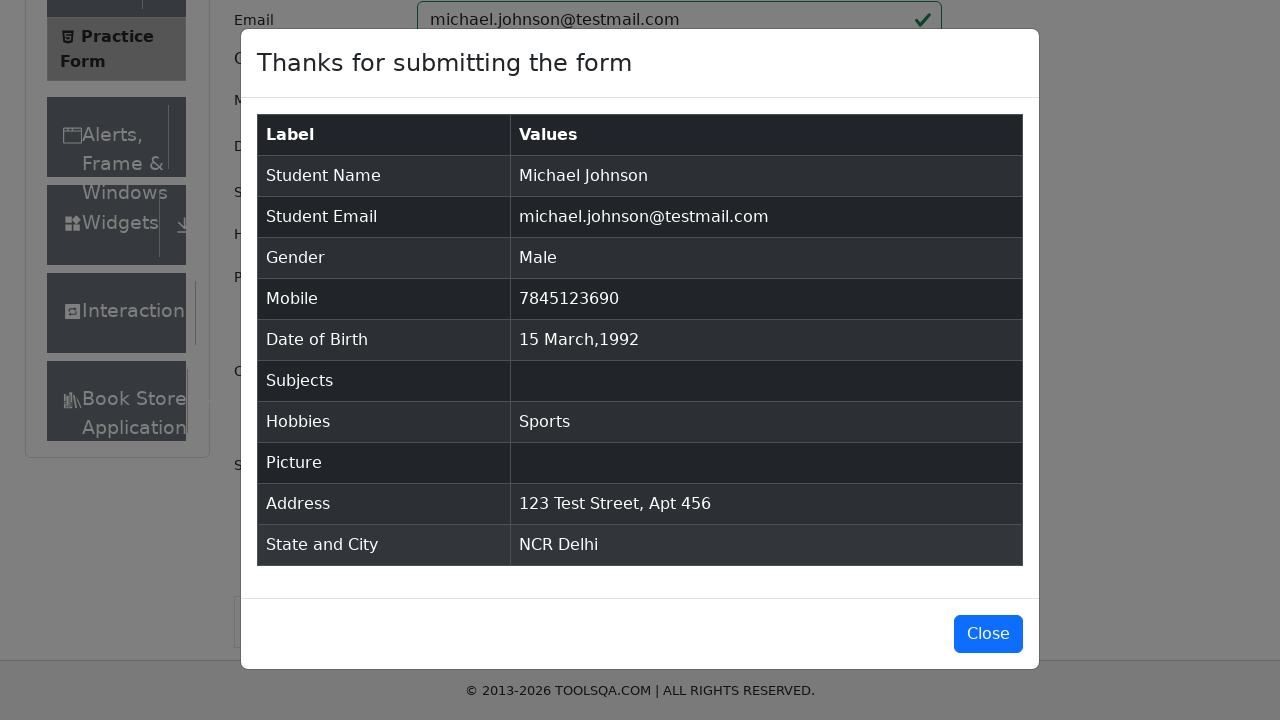